Tests alert dialog functionality by entering a name in a text field, triggering an alert, and accepting it

Starting URL: https://www.rahulshettyacademy.com/AutomationPractice/

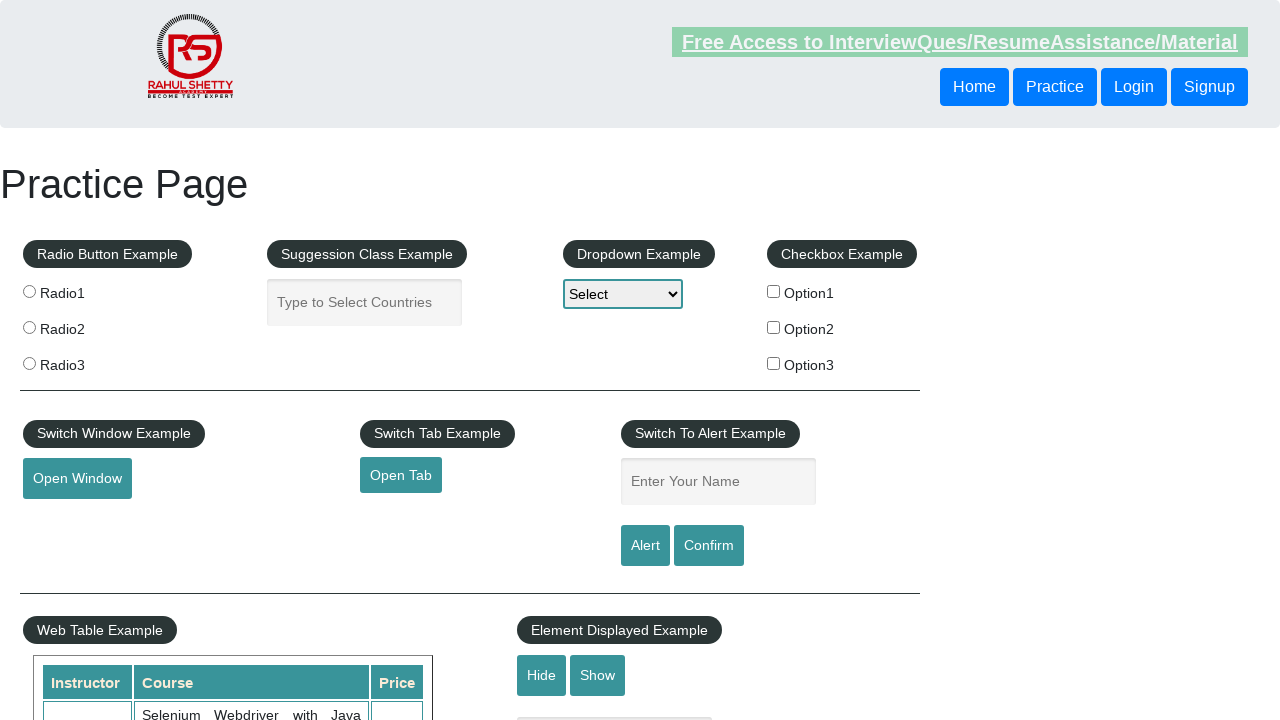

Entered 'Rahul' in the name text field on #name
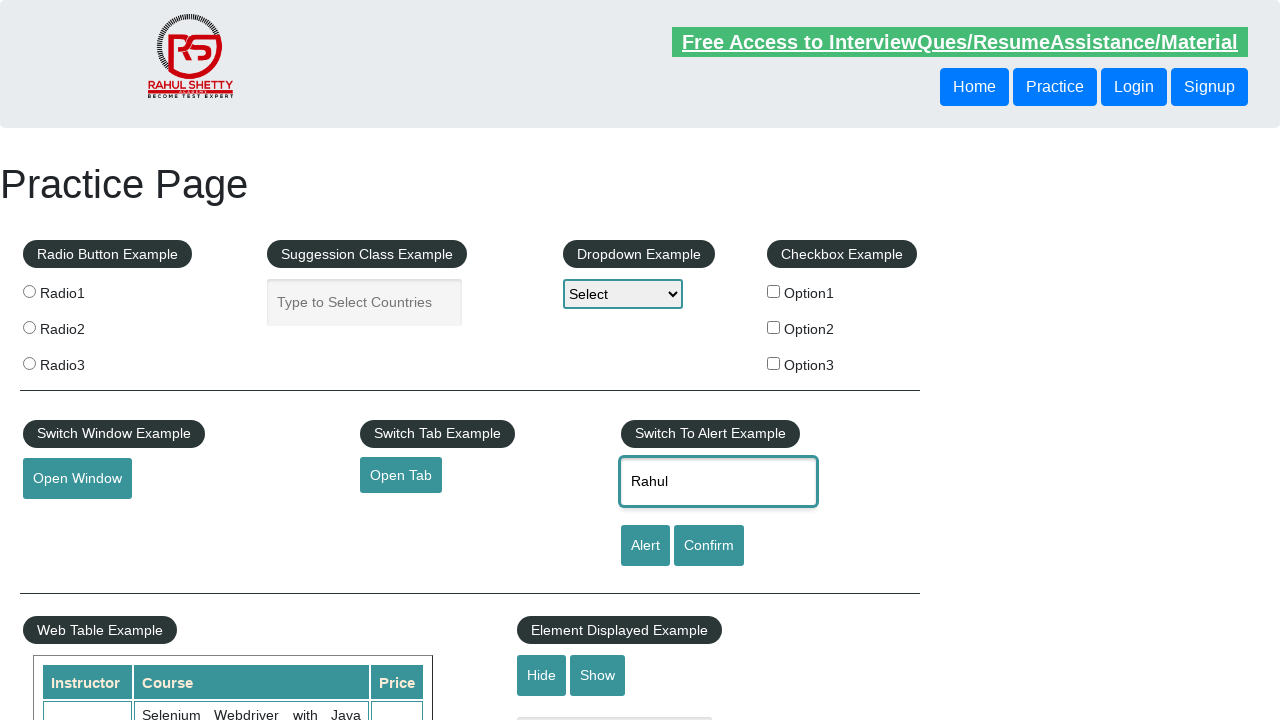

Clicked the alert button to trigger alert dialog at (645, 546) on #alertbtn
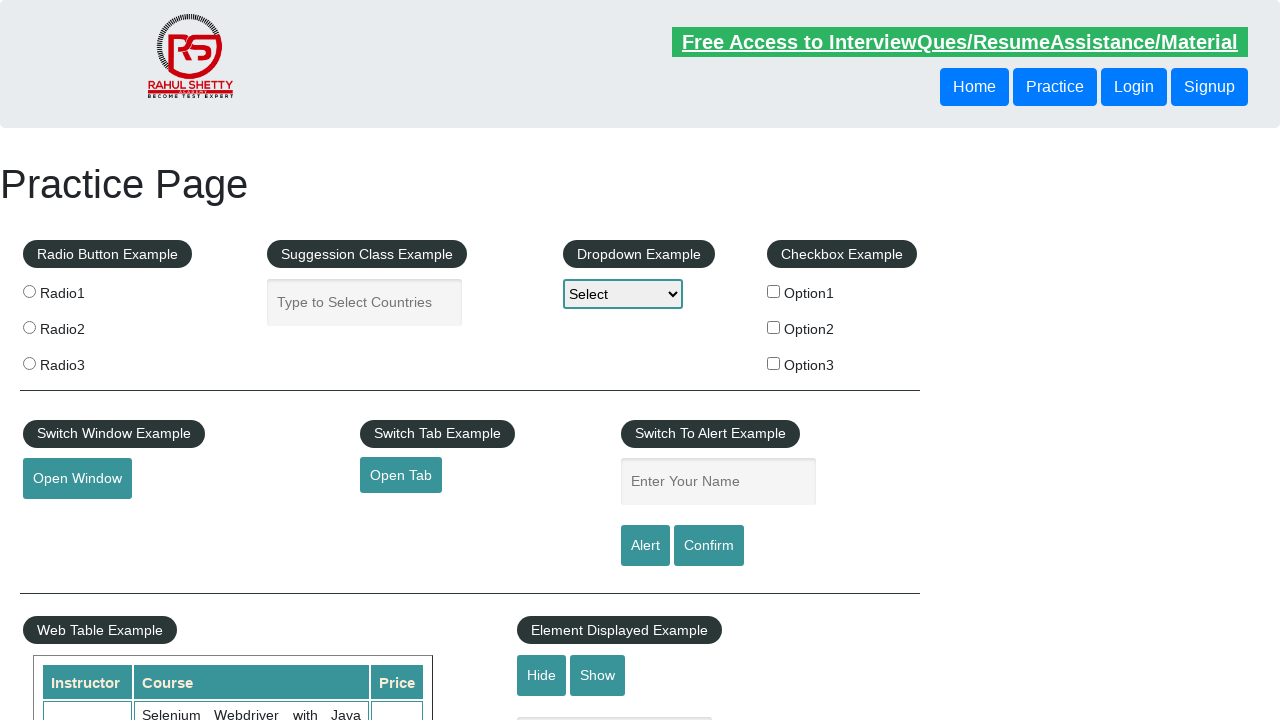

Set up dialog handler to accept alert
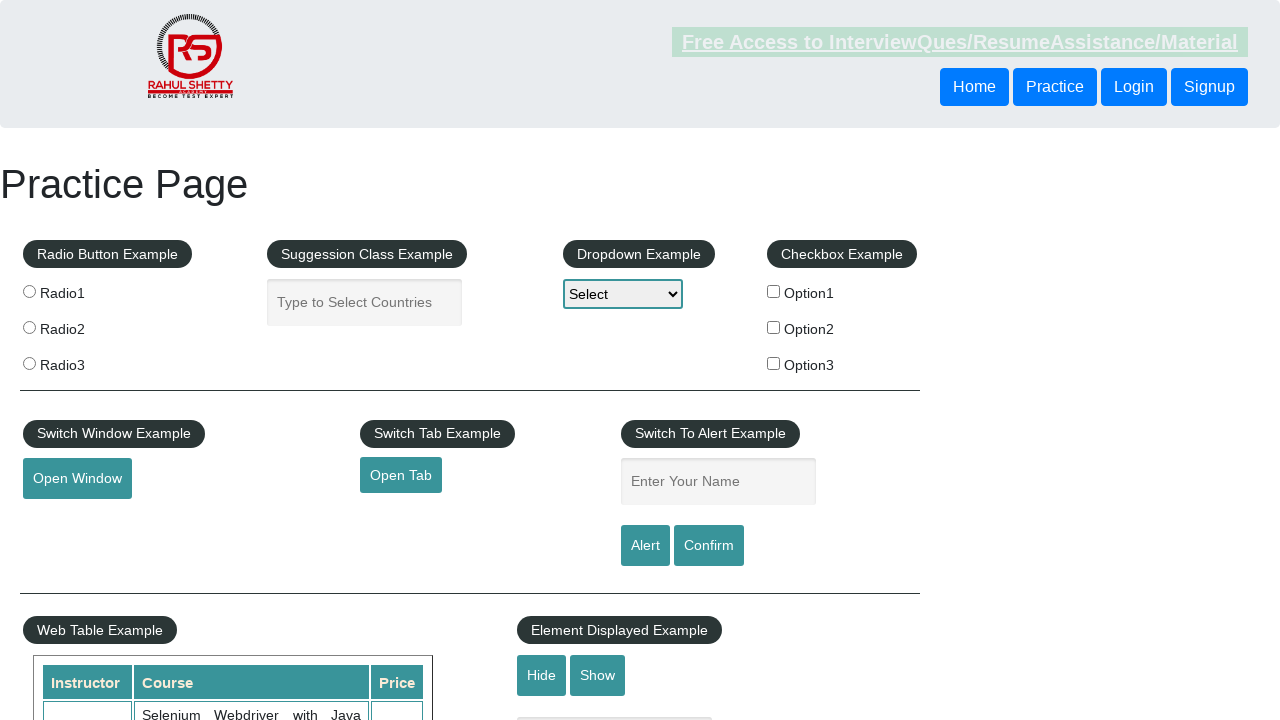

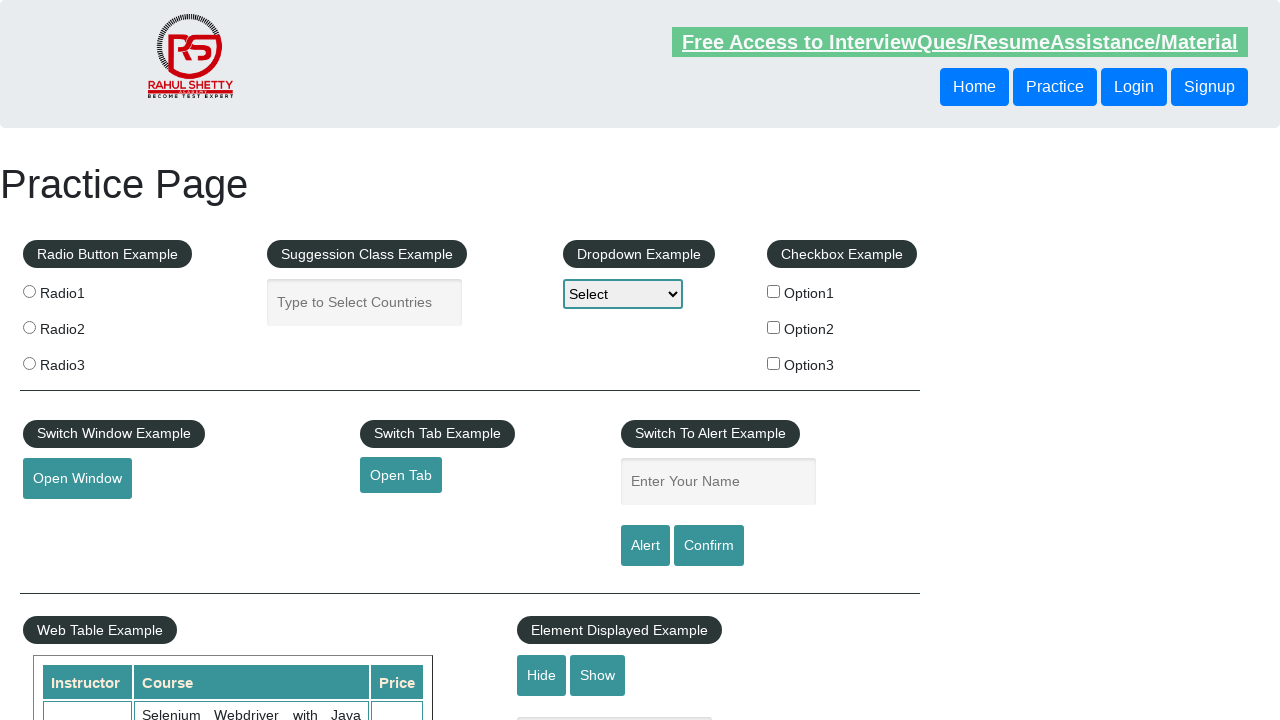